Tests navigation to a selected product category by clicking on a category item and verifying the category title matches

Starting URL: https://intershop5.skillbox.ru

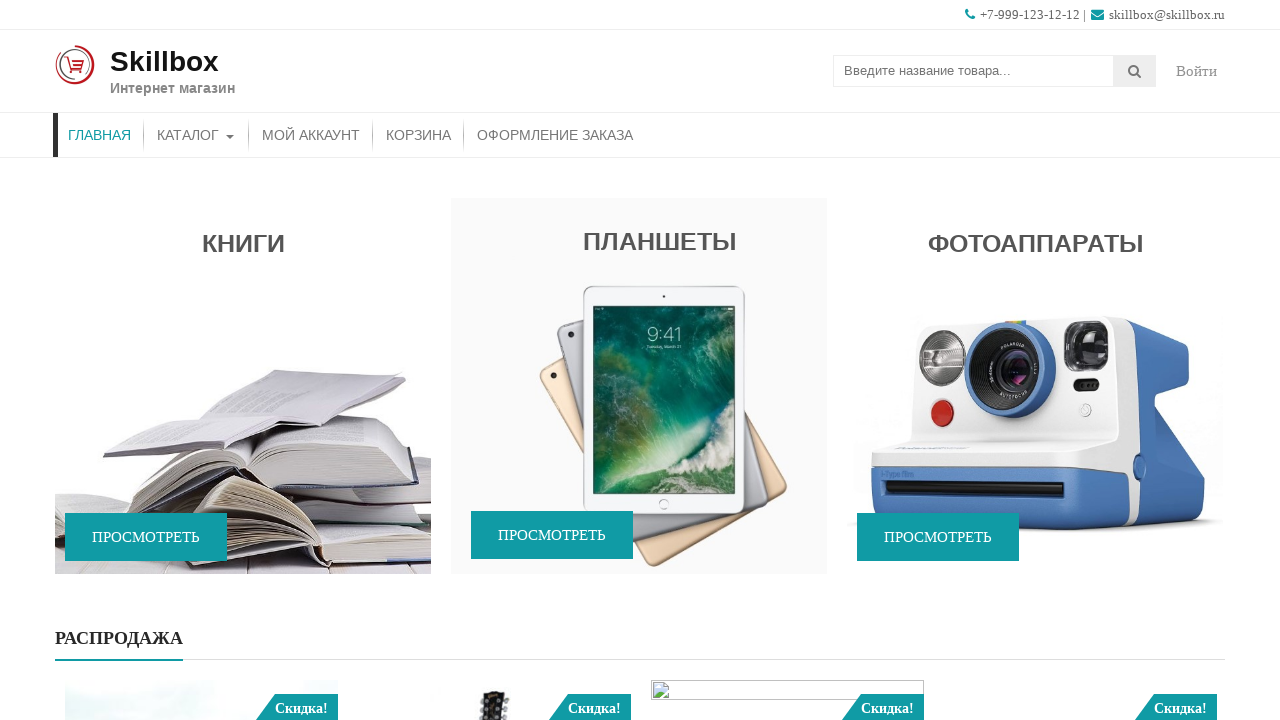

Waited for category titles to load in promo section
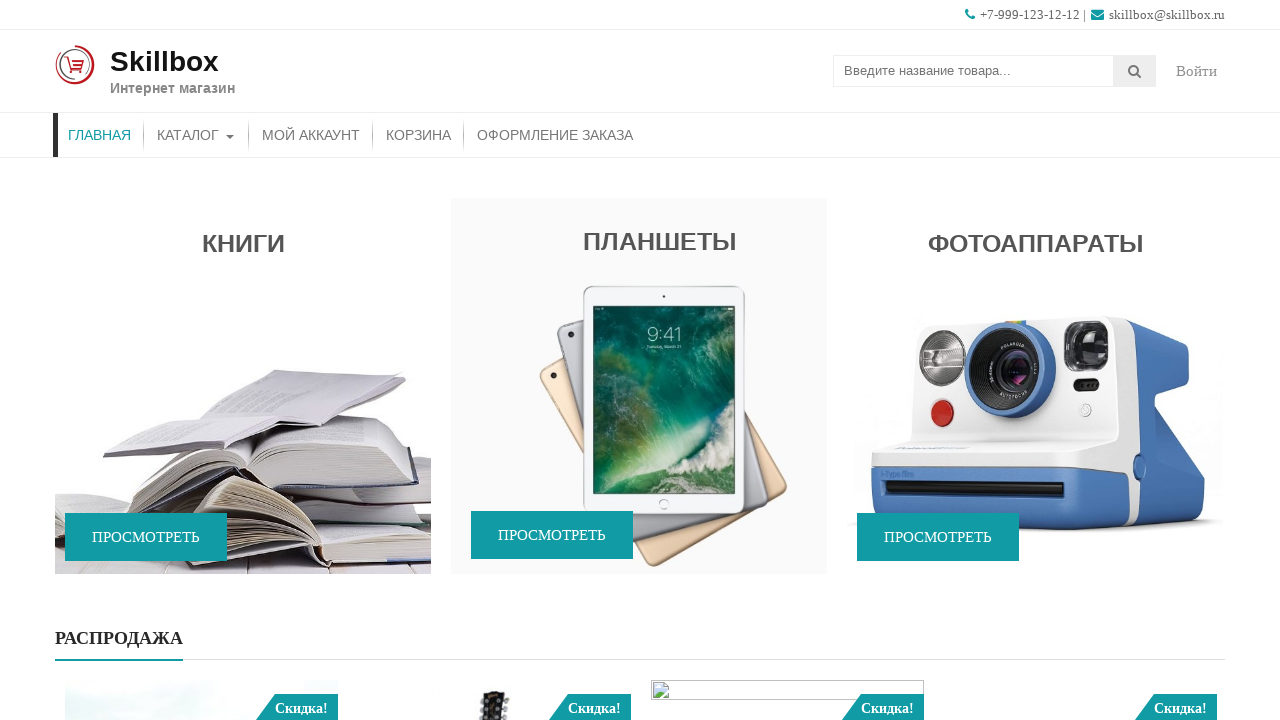

Retrieved category title text: 'Книги'
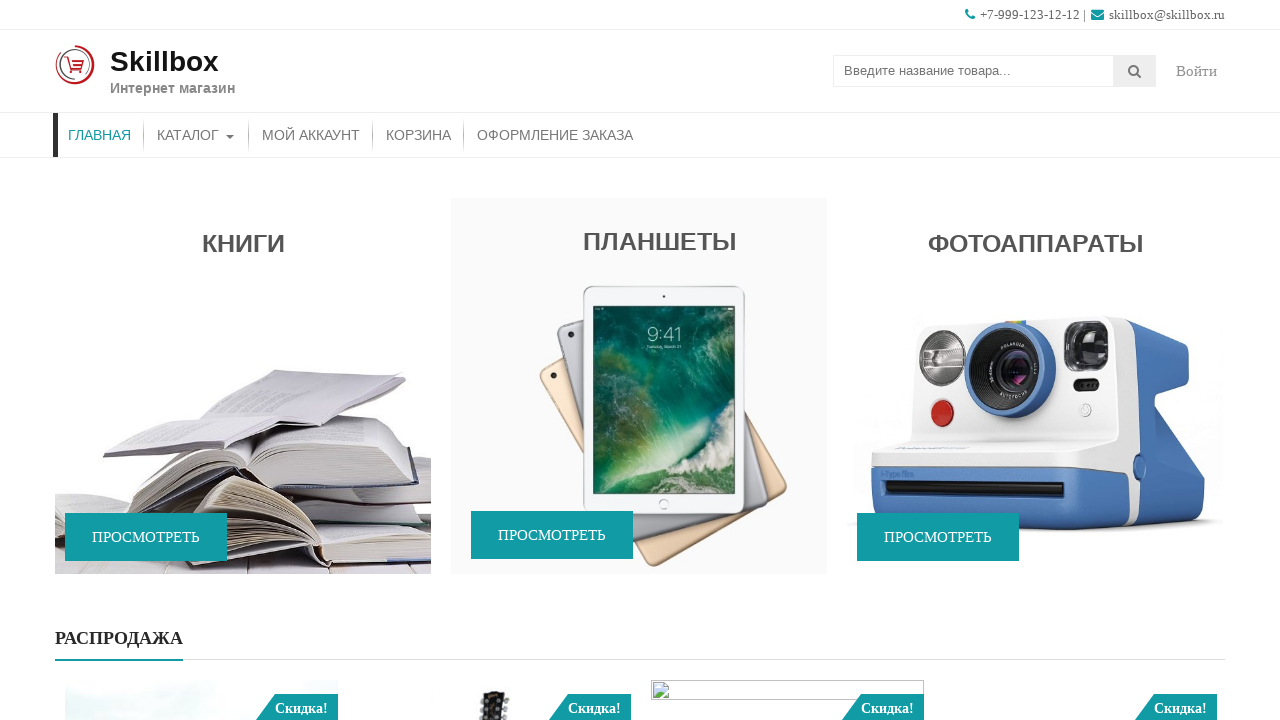

Clicked on first category item in promo section at (243, 386) on #promo-section1 a
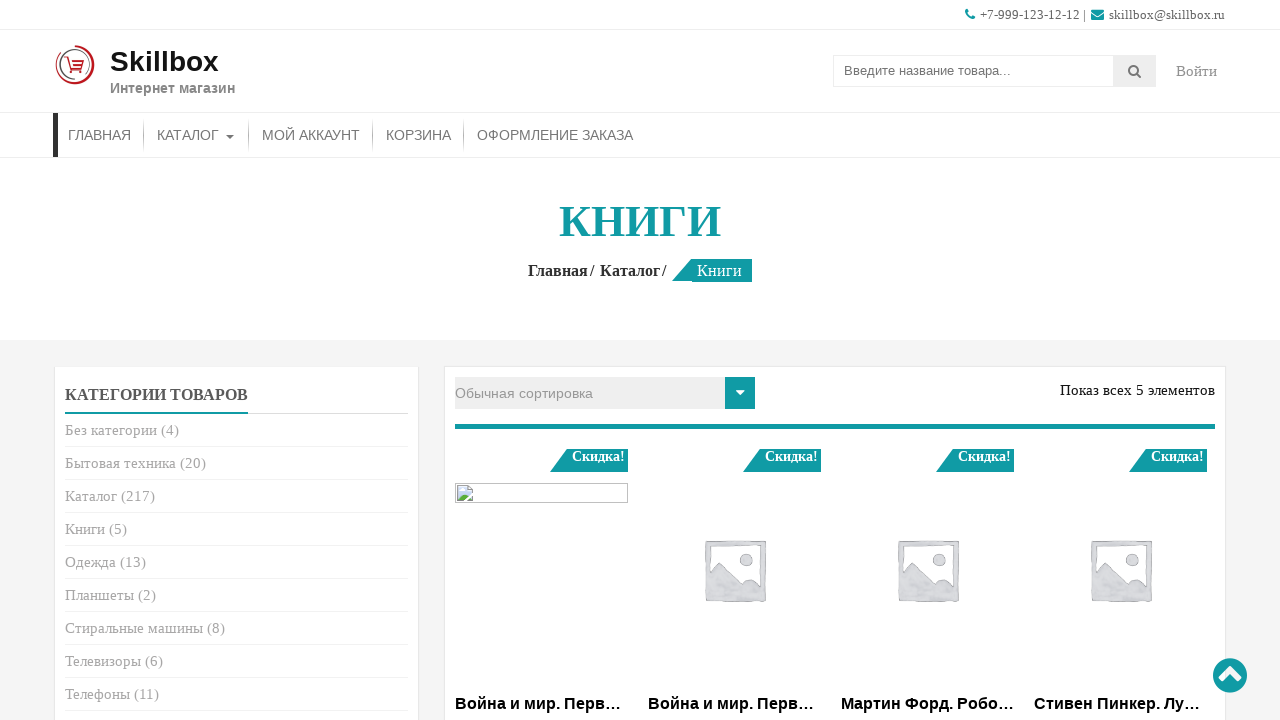

Category page loaded with entry title element
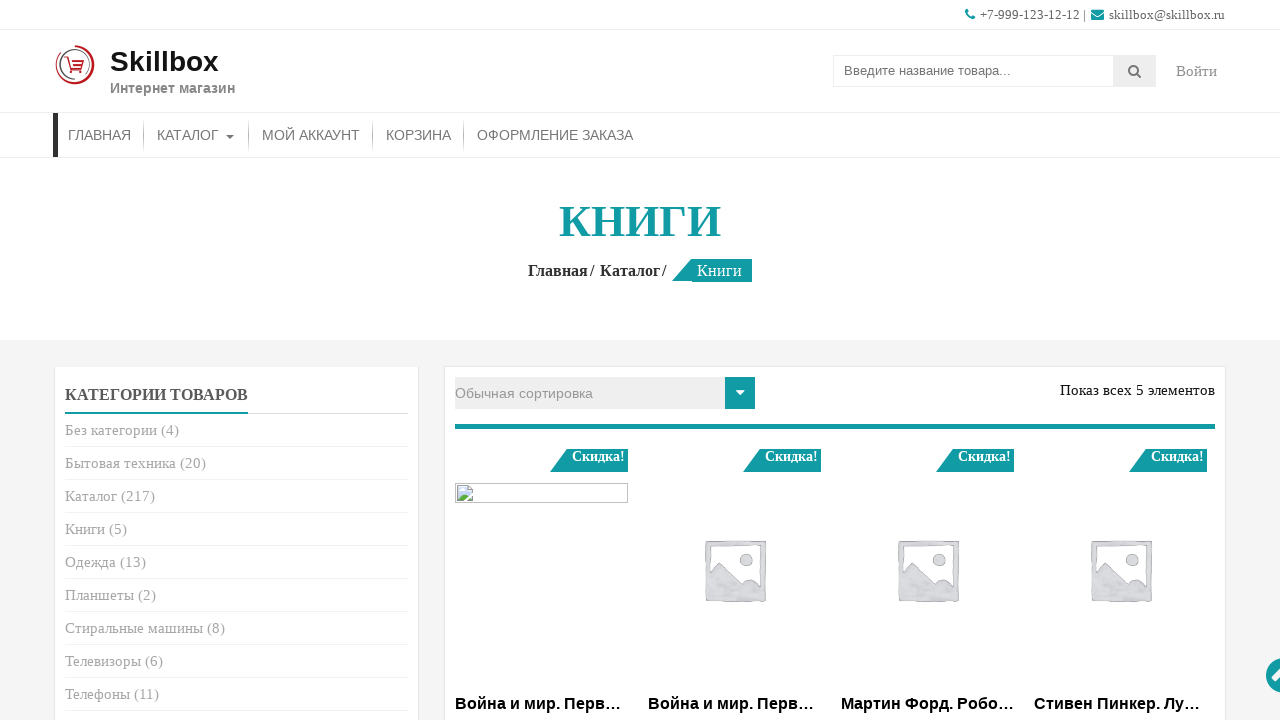

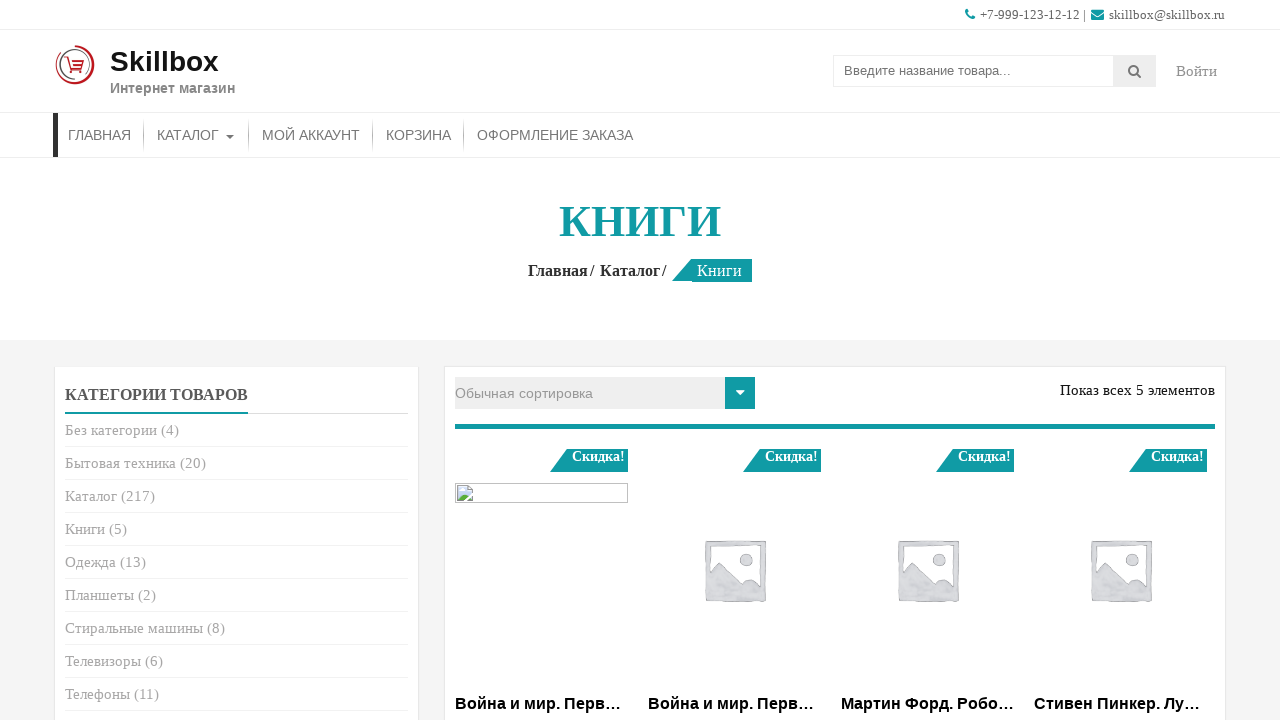